Tests alert handling functionality by clicking a button that triggers an alert and then accepting it

Starting URL: https://demoqa.com/alerts

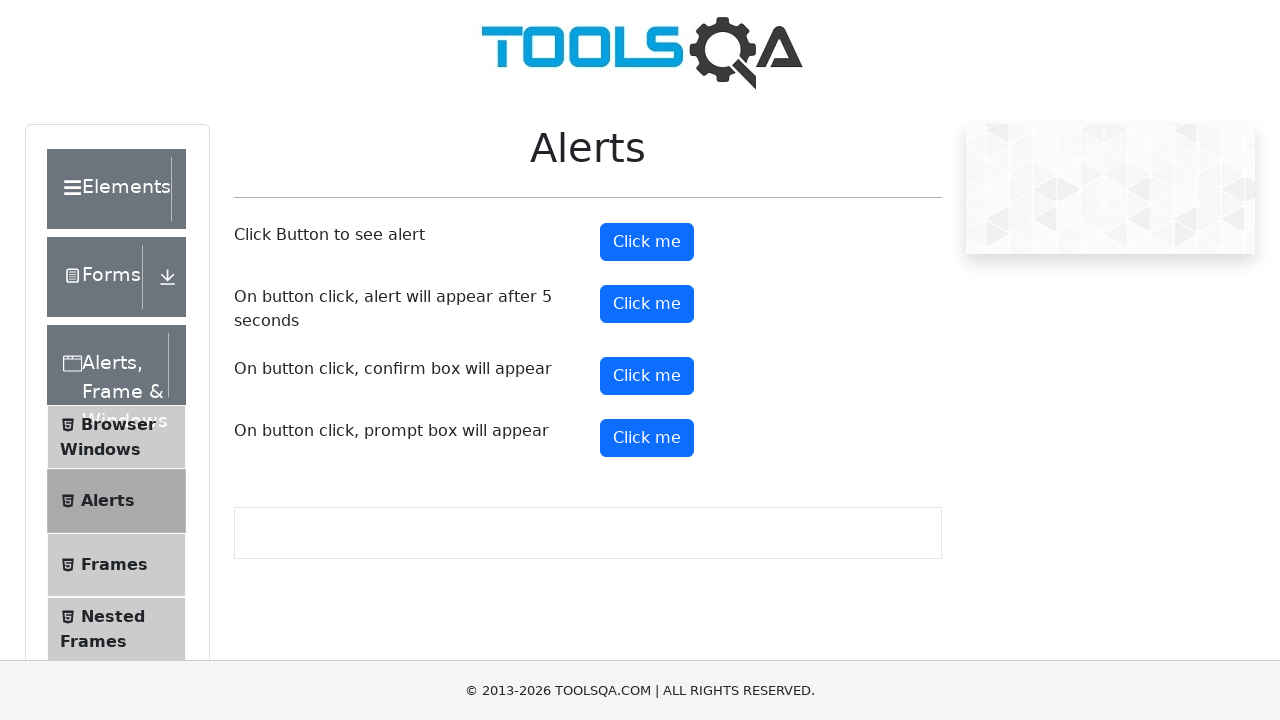

Waited for alert button to be present
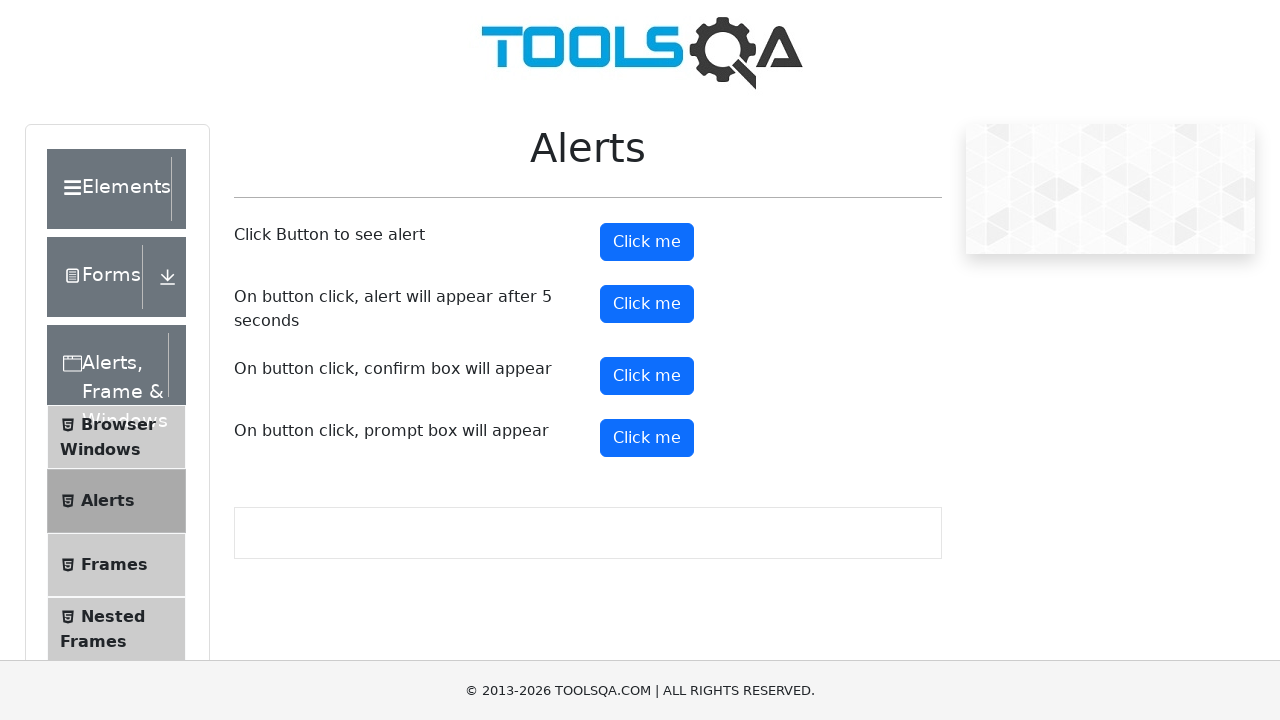

Clicked the alert button at (647, 242) on #alertButton
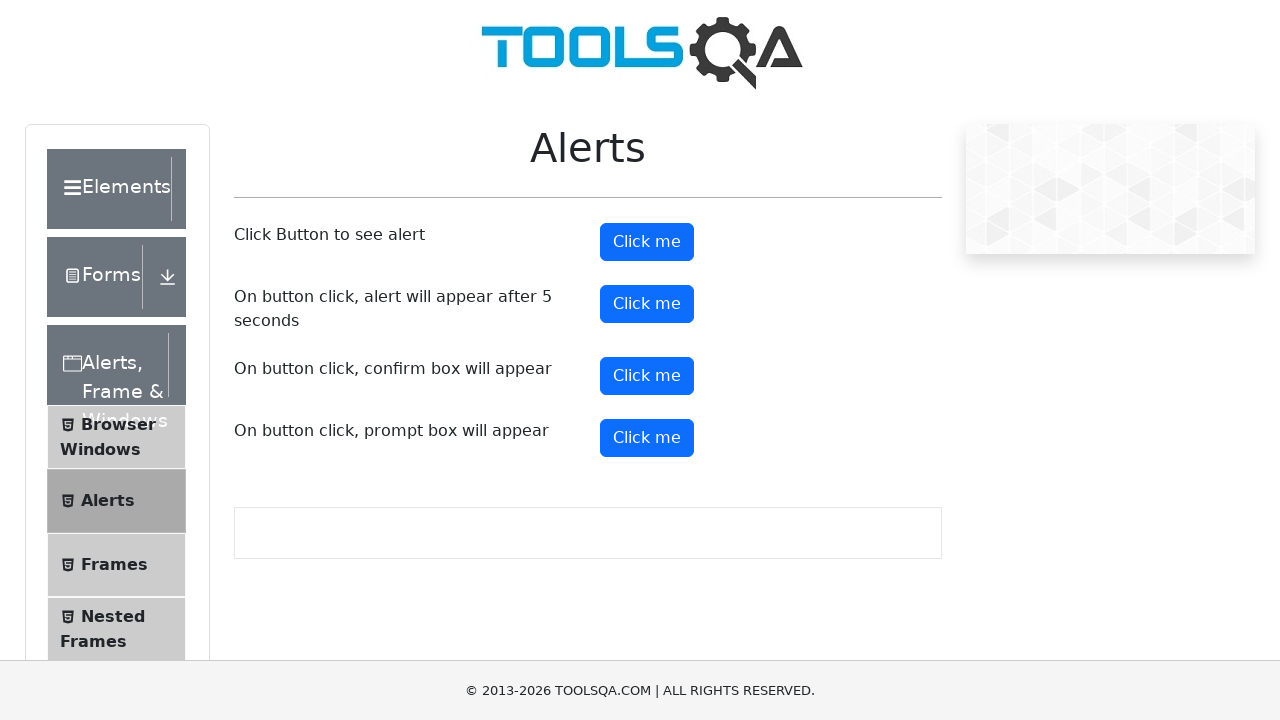

Set up dialog handler to accept alert
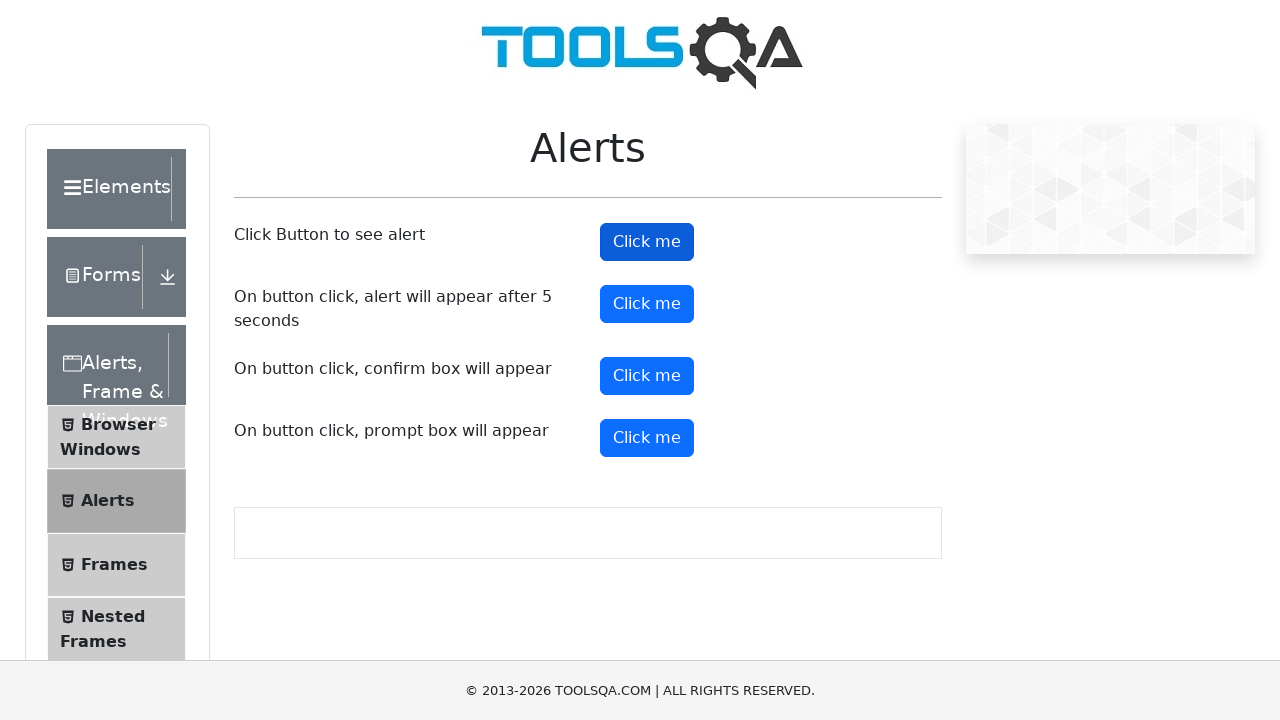

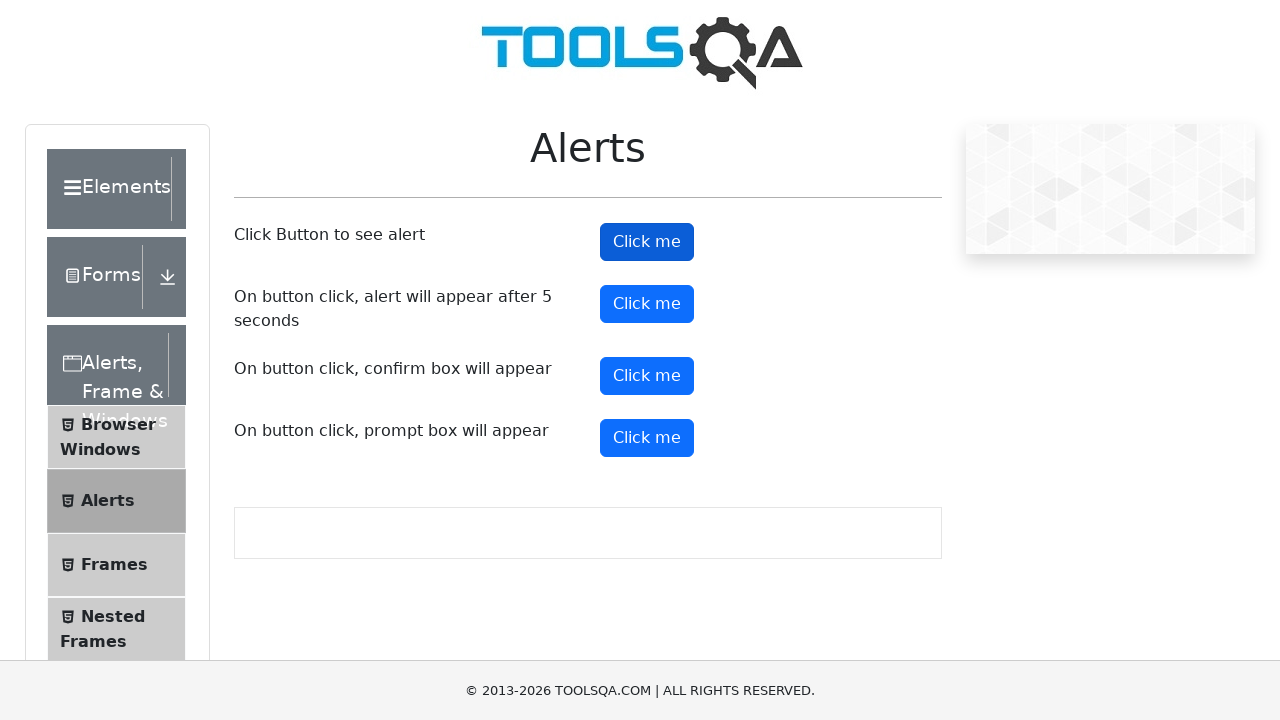